Tests datepicker functionality by setting a date value using JavaScript execution on a demo automation testing site.

Starting URL: http://demo.automationtesting.in/Datepicker.html

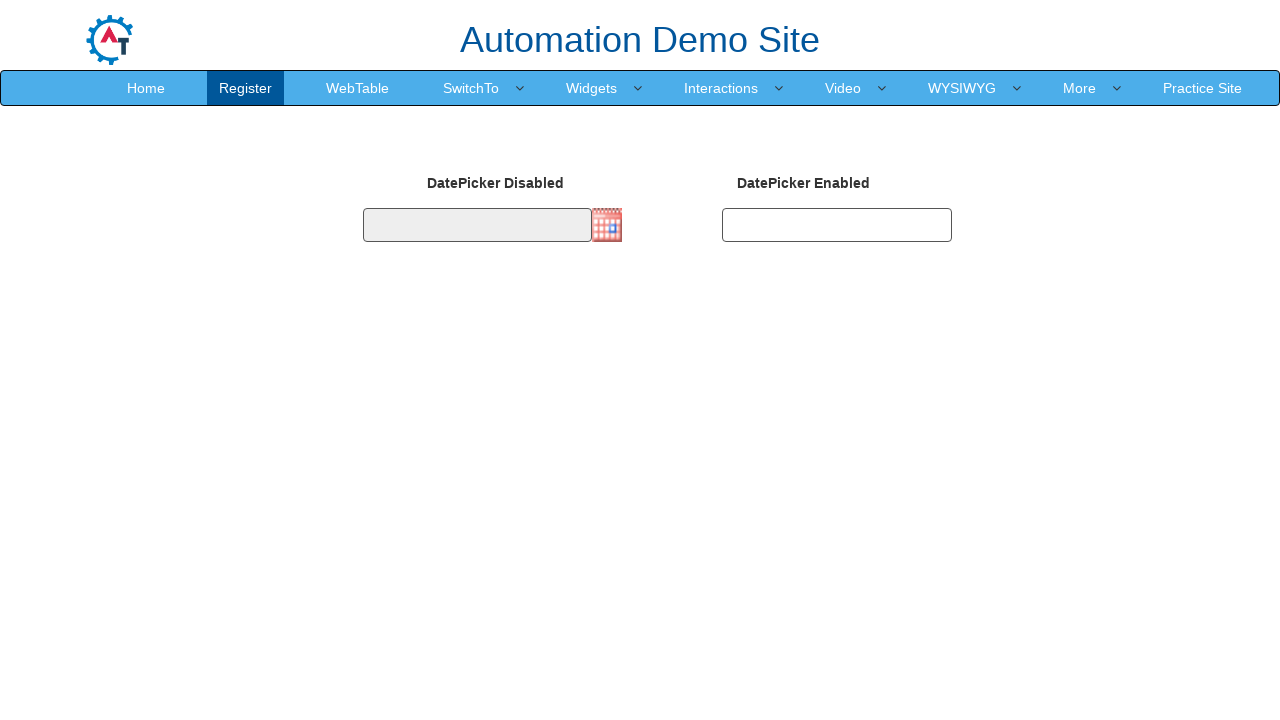

Navigated to datepicker demo page
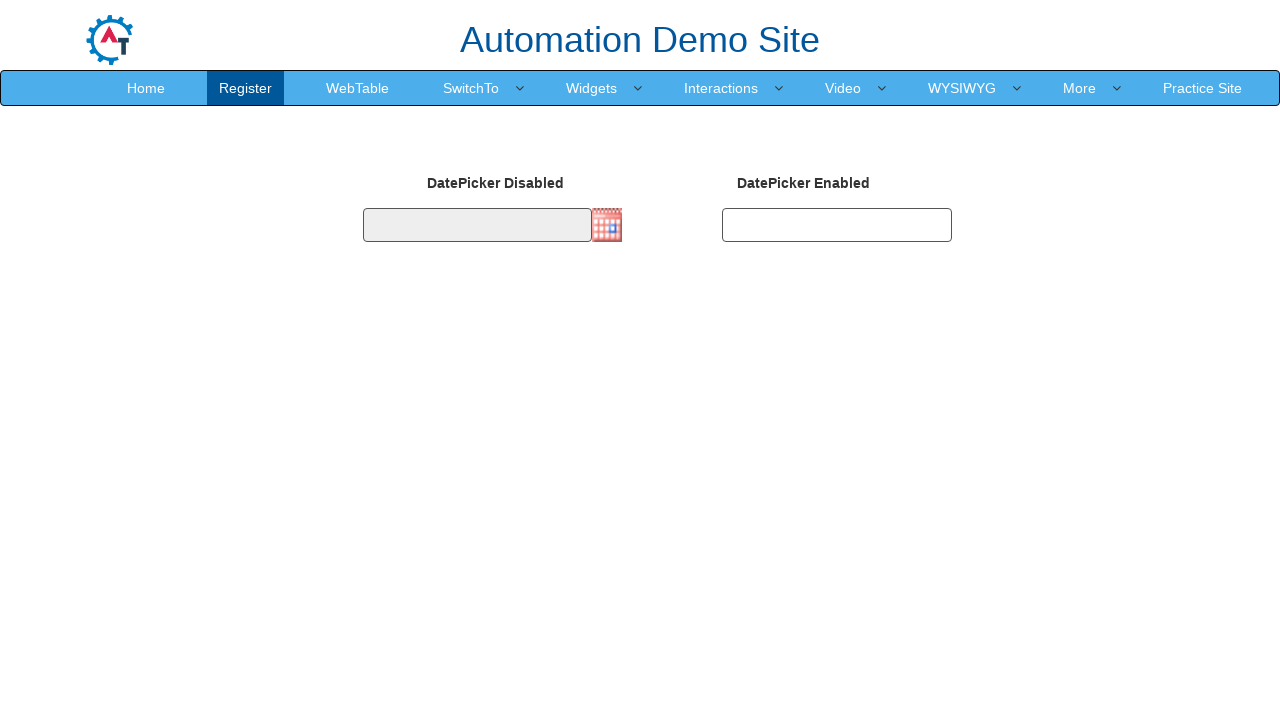

Set datepicker value to 29/07/2010 using JavaScript execution
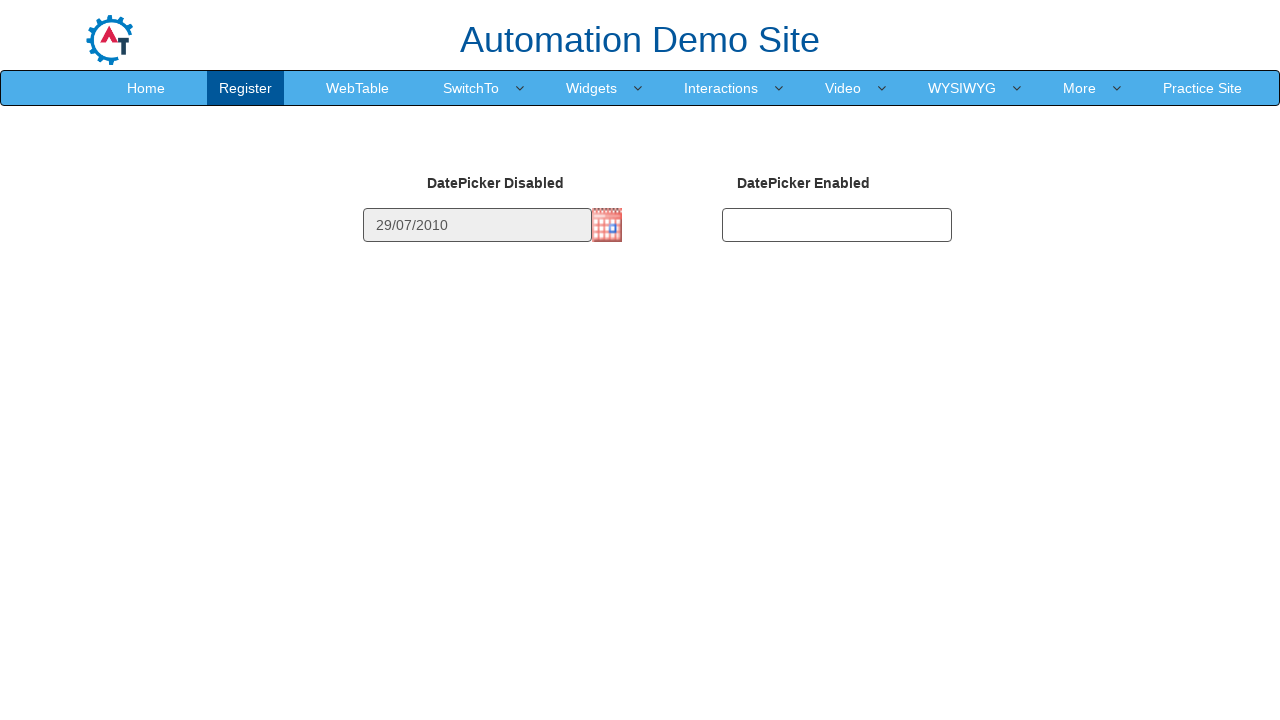

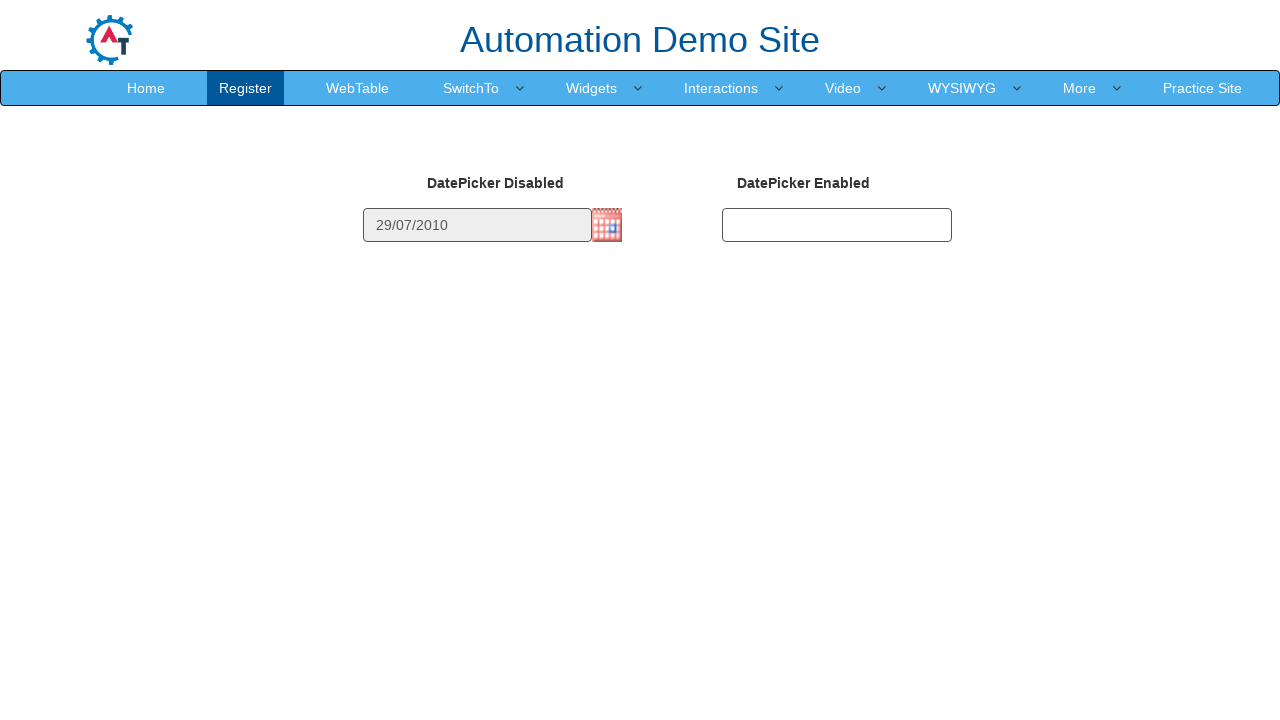